Tests dark mode toggle functionality by switching theme and verifying background color changes

Starting URL: https://nf-co.re/sarek

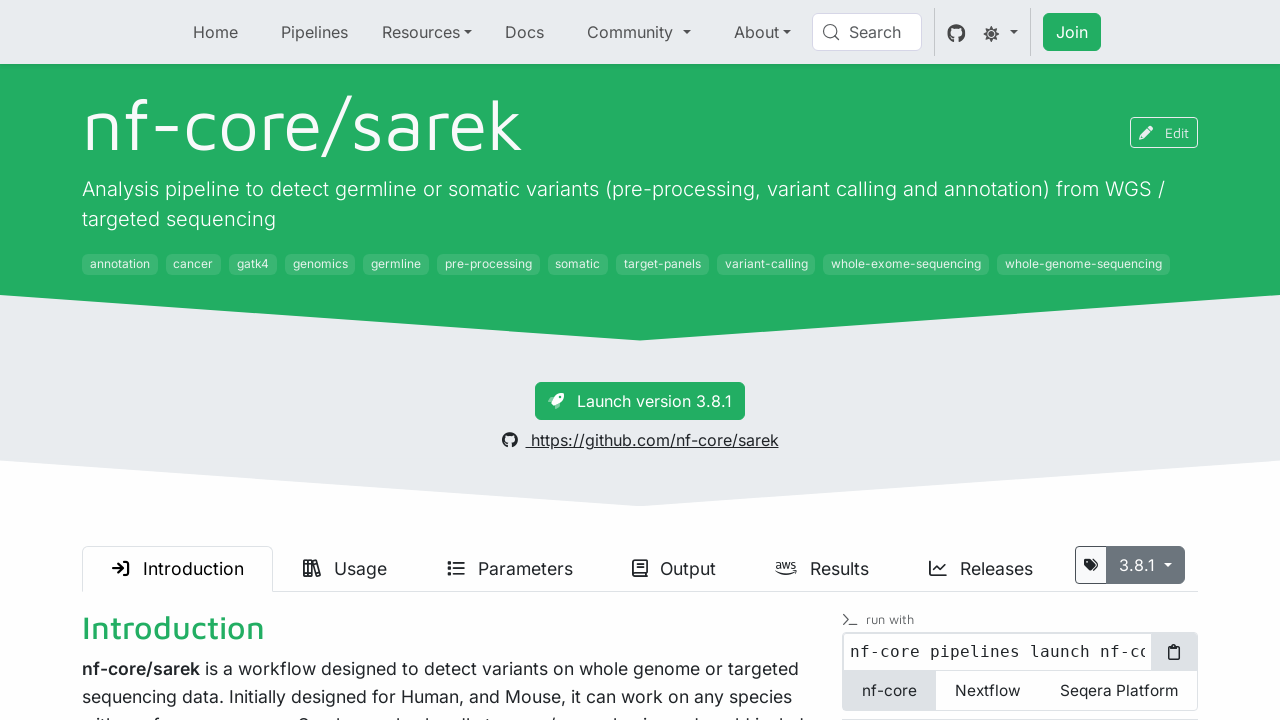

Waited for markdown content to load on Sarek page
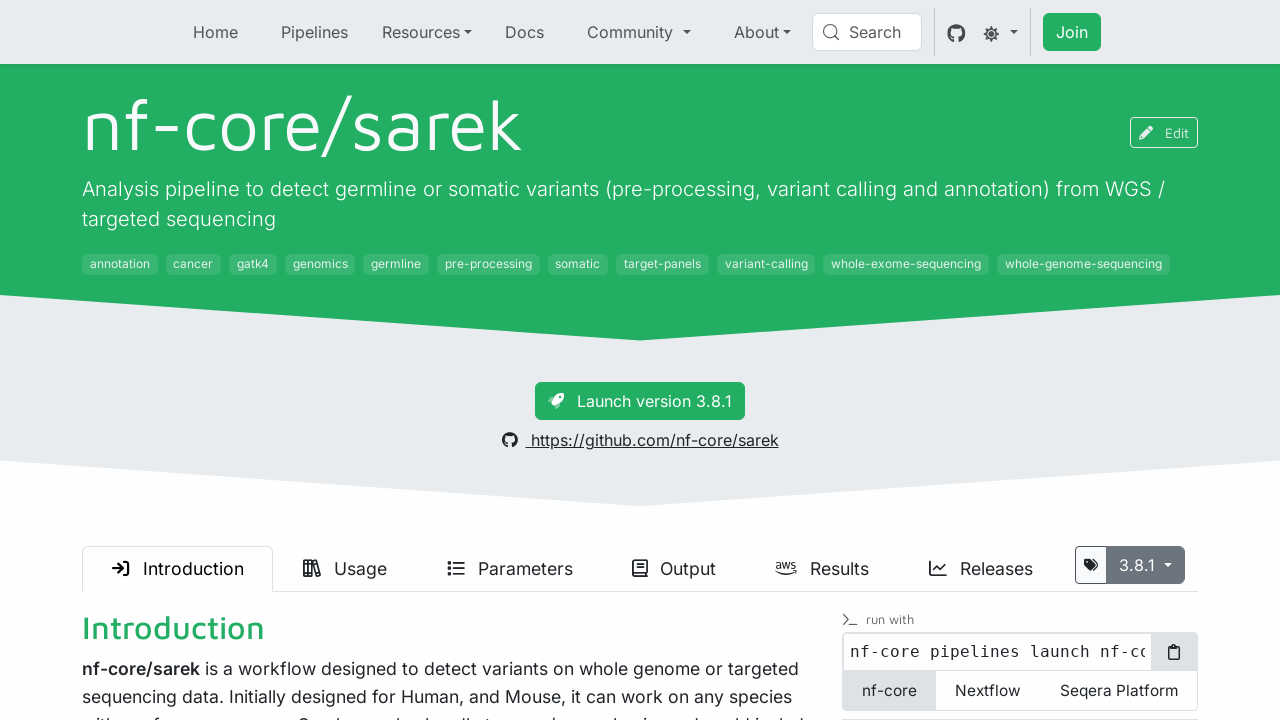

Retrieved initial background color in light mode
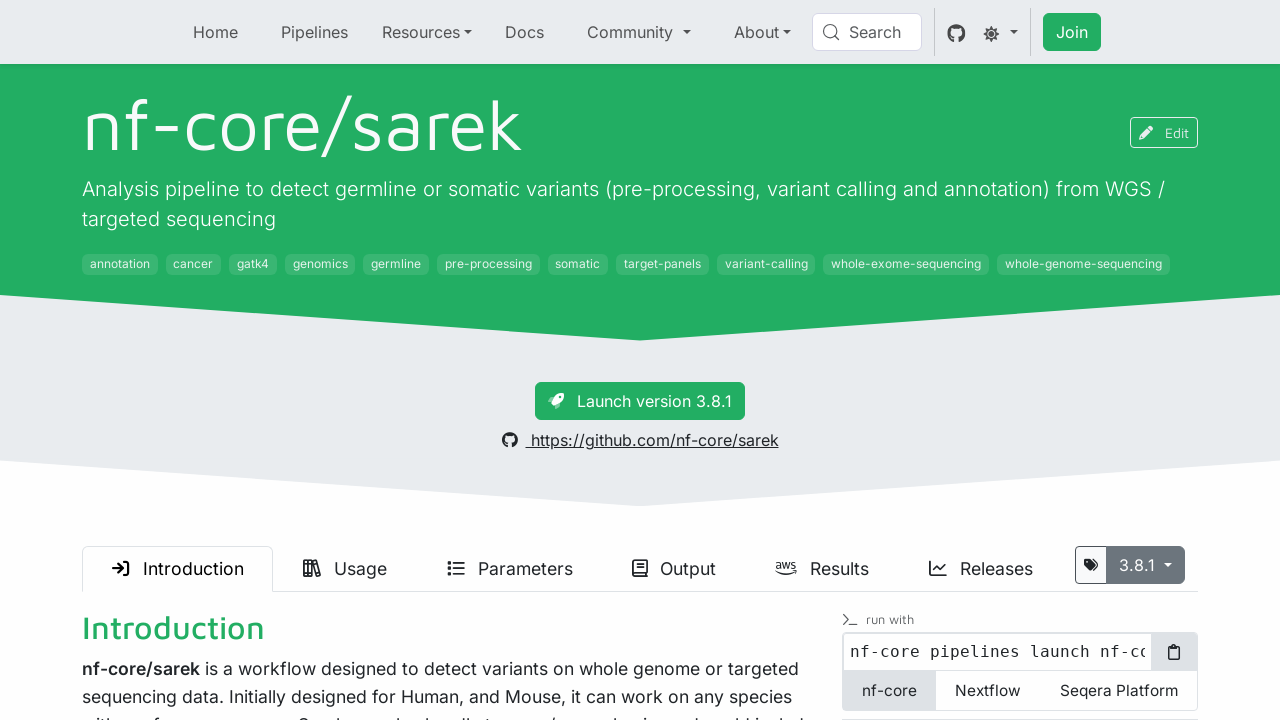

Clicked theme change dropdown button at (1000, 32) on internal:role=button[name="Change theme"i]
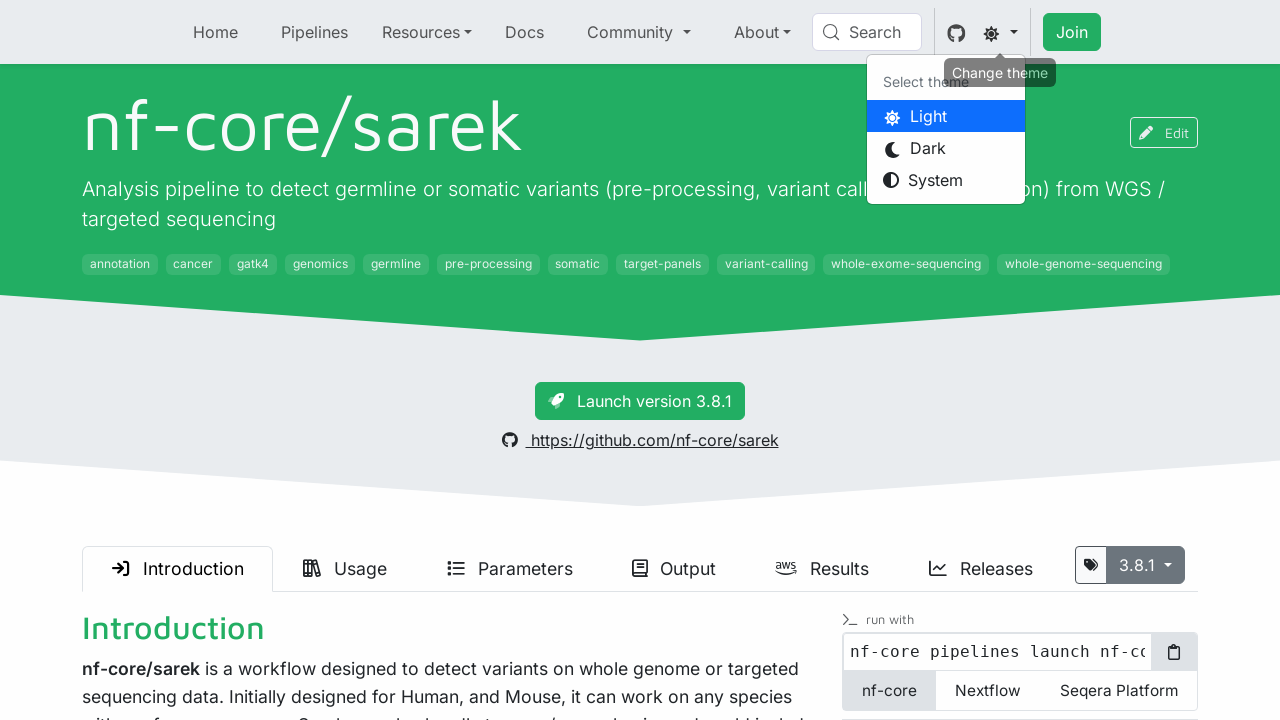

Selected dark mode from theme dropdown at (946, 148) on internal:role=button[name="dark"i]
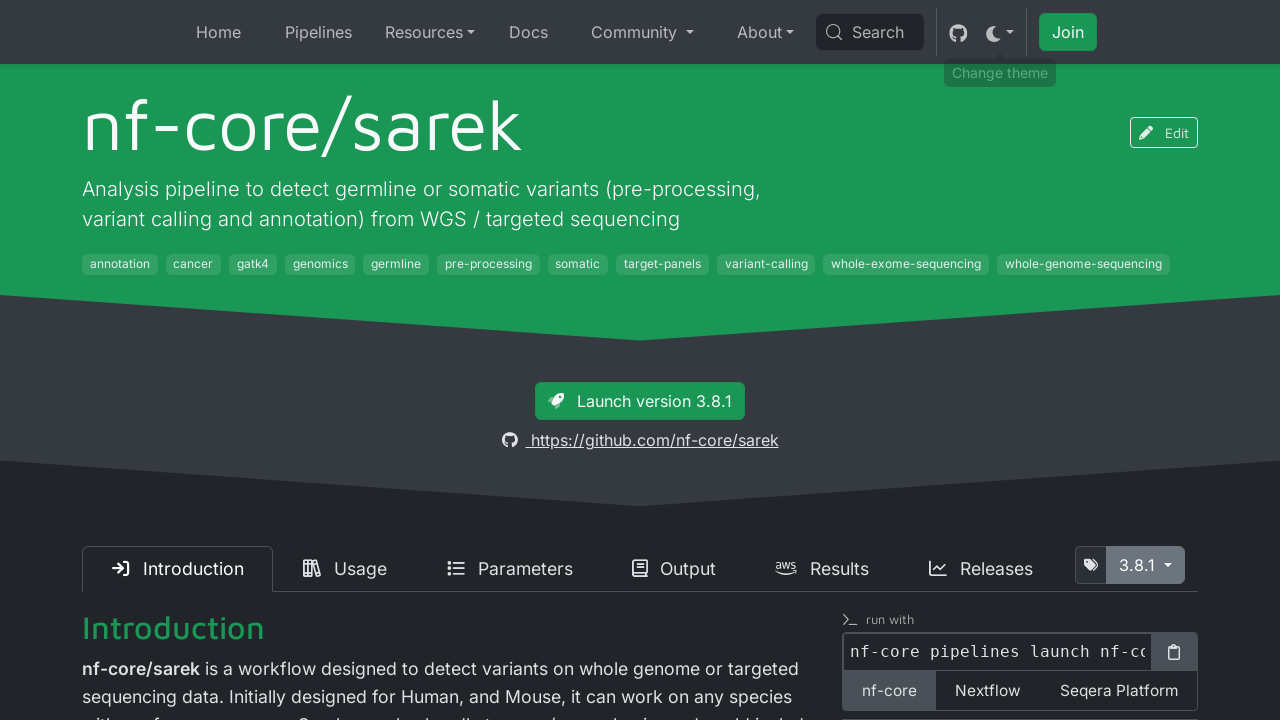

Retrieved background color after switching to dark mode
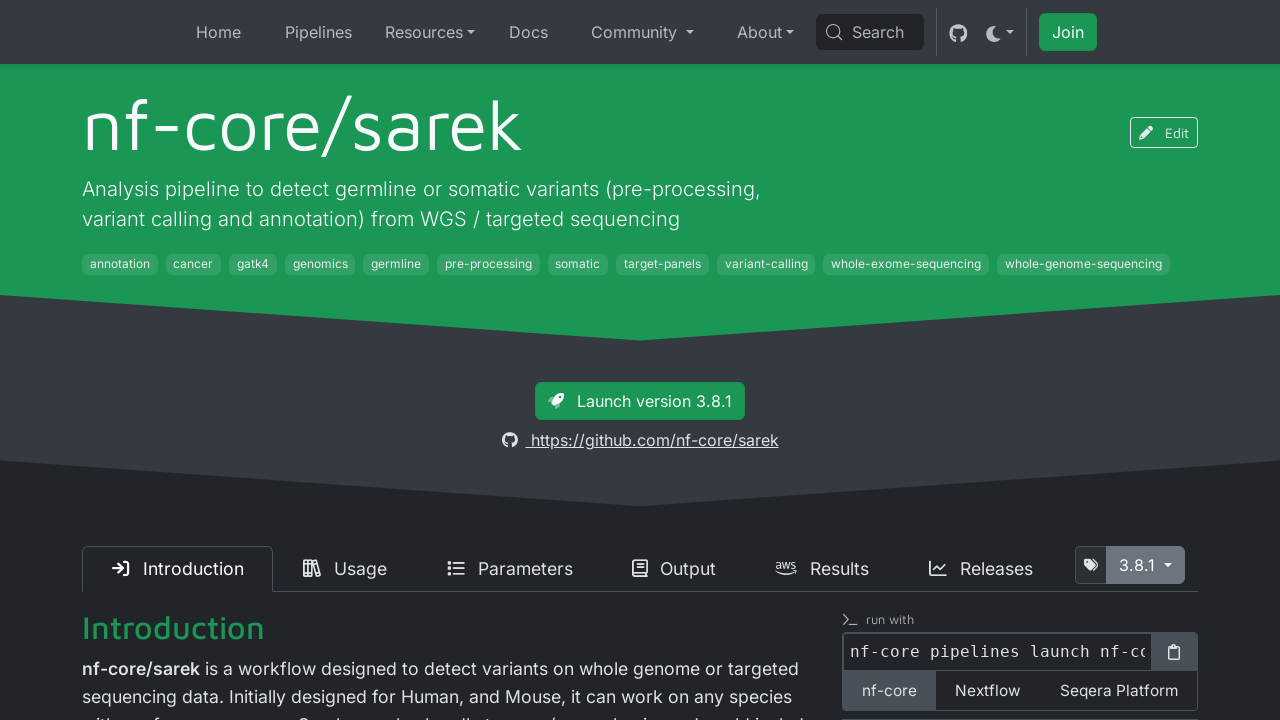

Verified that background color changed between light and dark modes
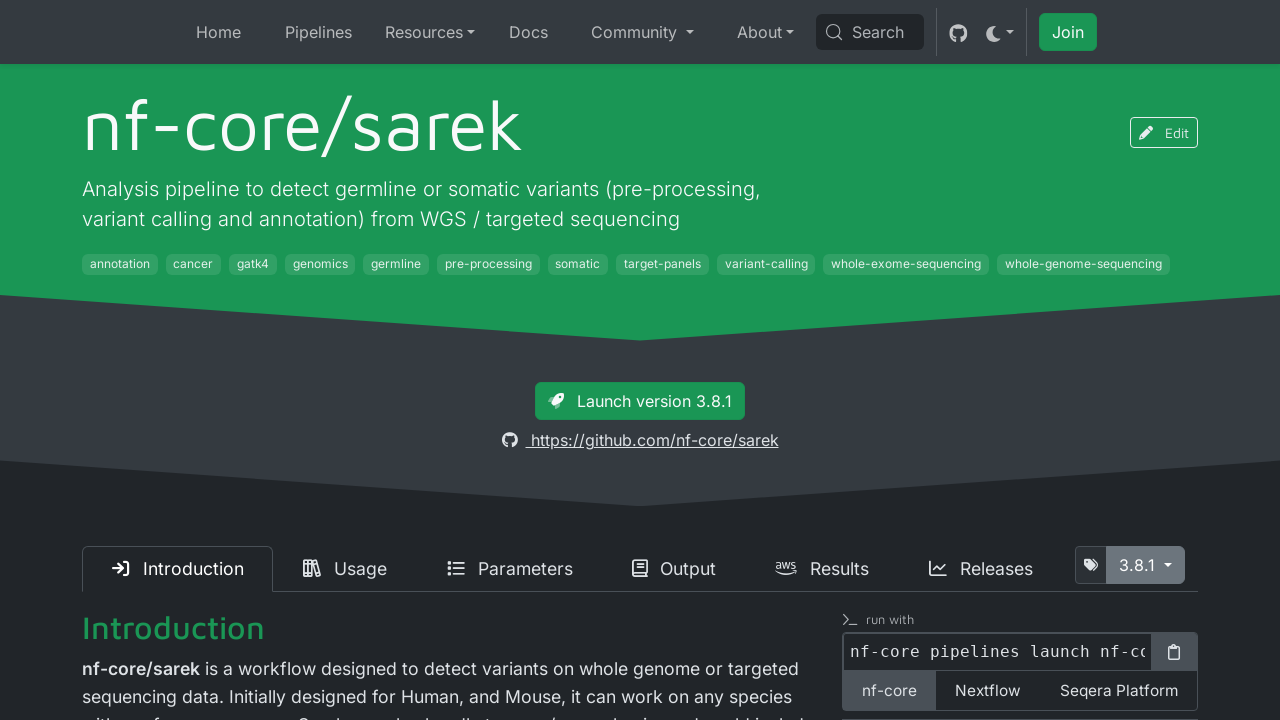

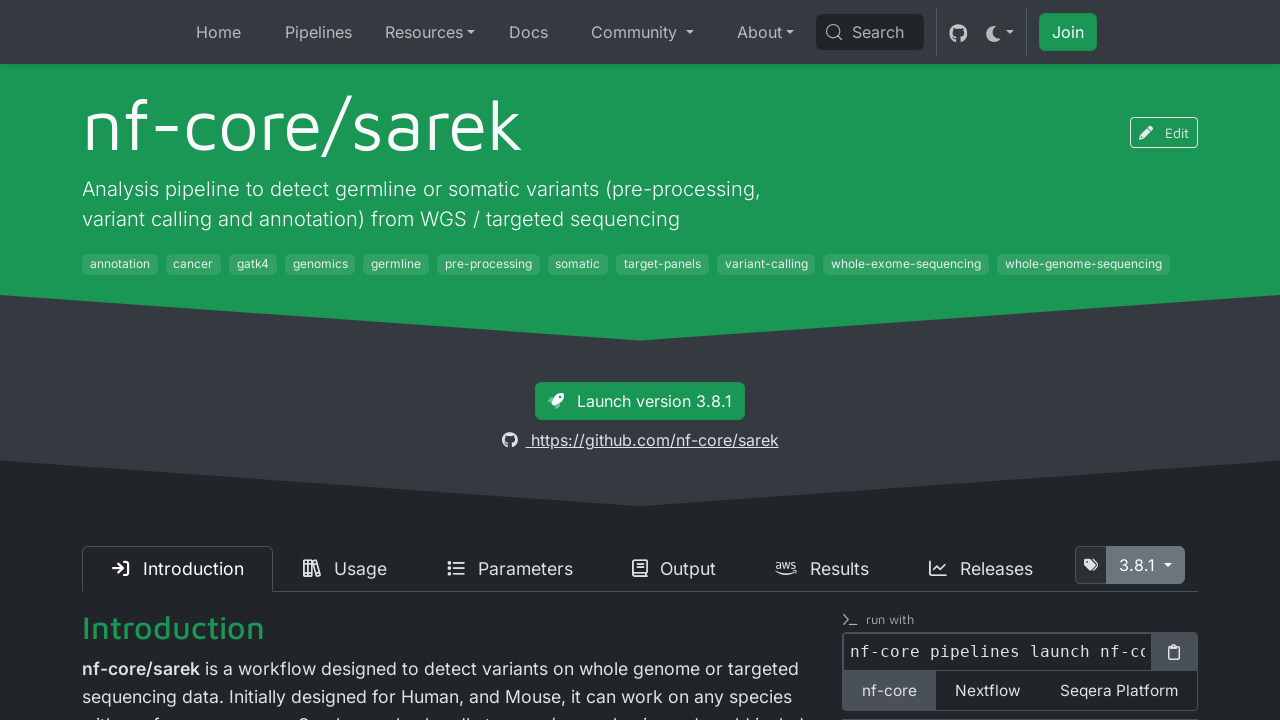